Tests basic navigation by visiting a training website homepage and clicking on the About link to navigate to a new page

Starting URL: https://v1.training-support.net

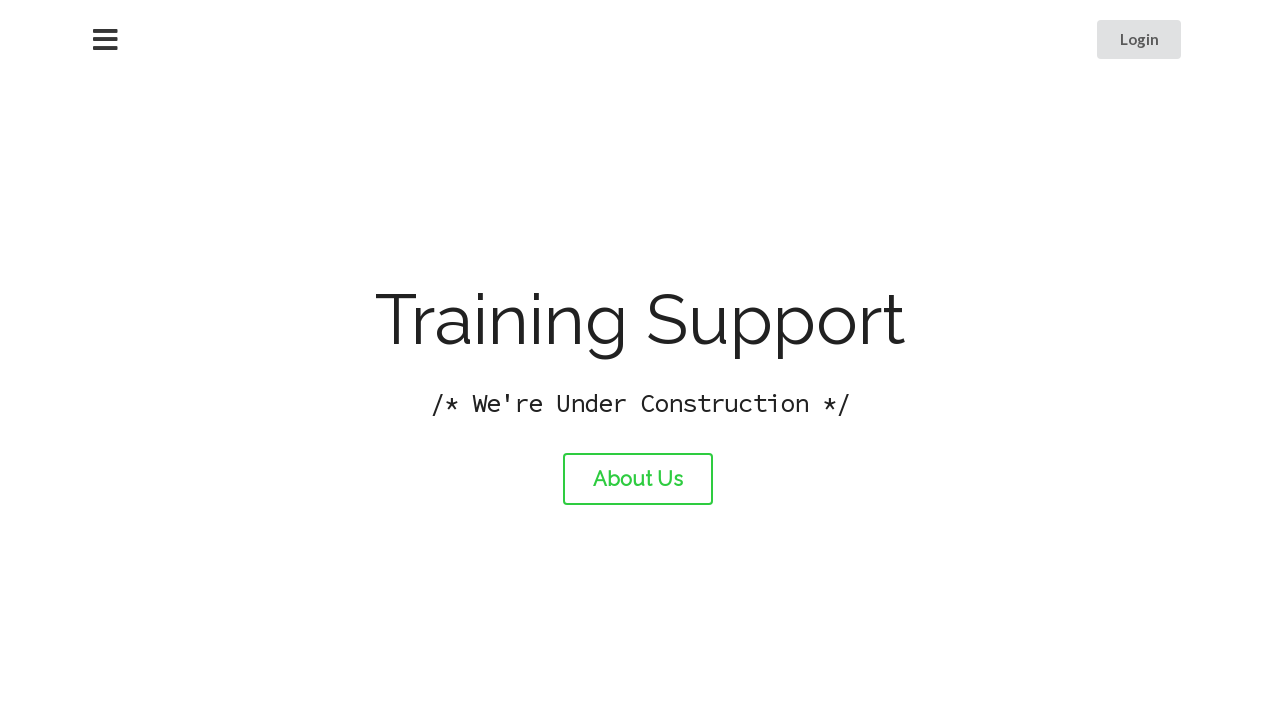

Navigated to Training Support homepage
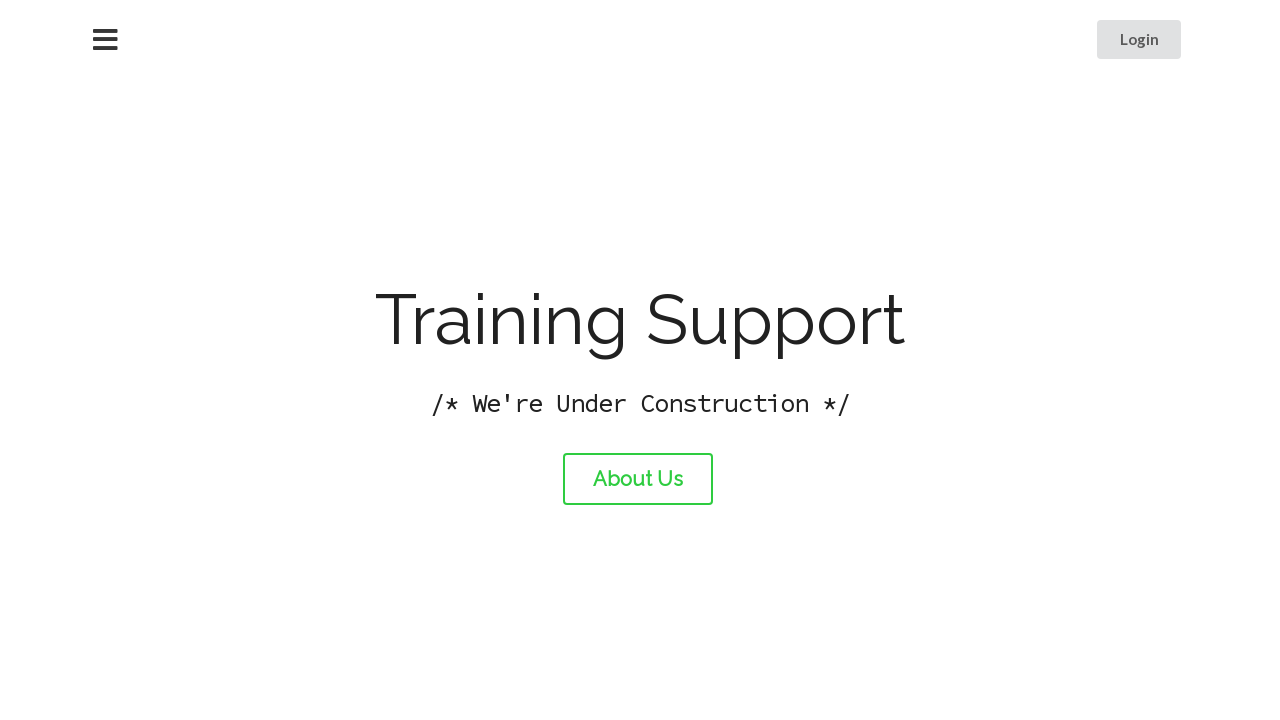

Clicked on the About link at (638, 479) on #about-link
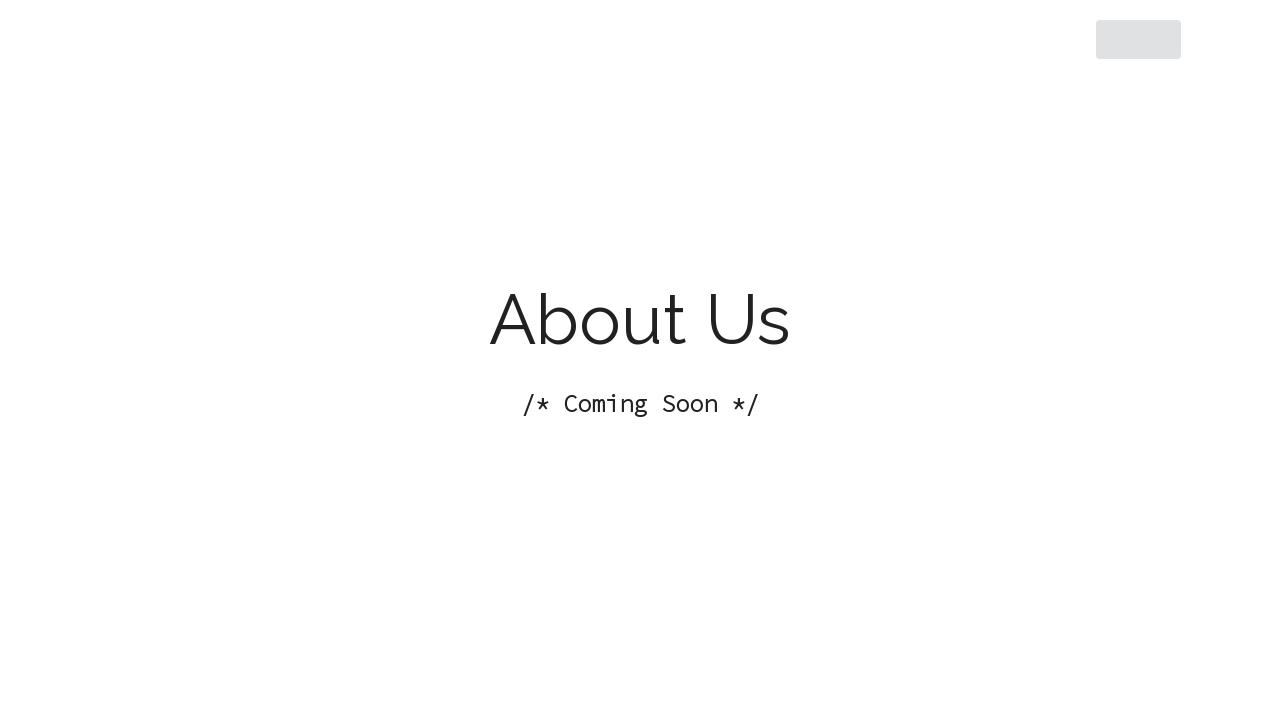

About page loaded and DOM content rendered
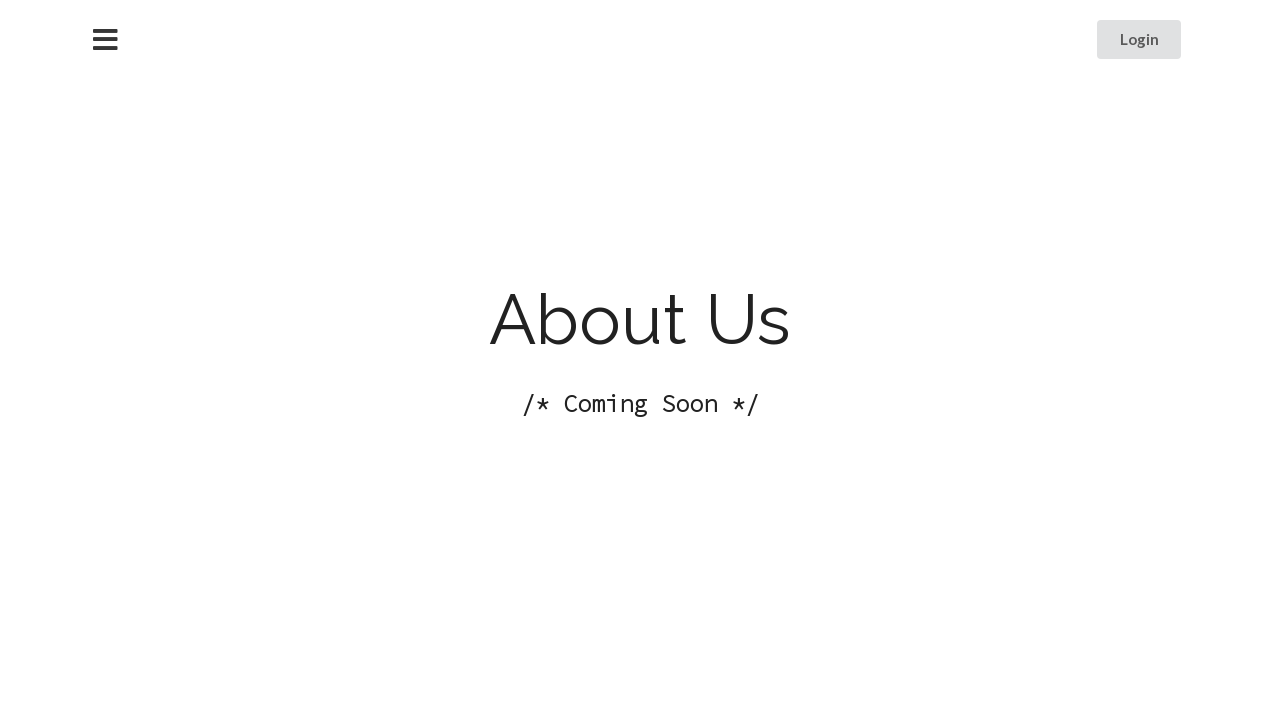

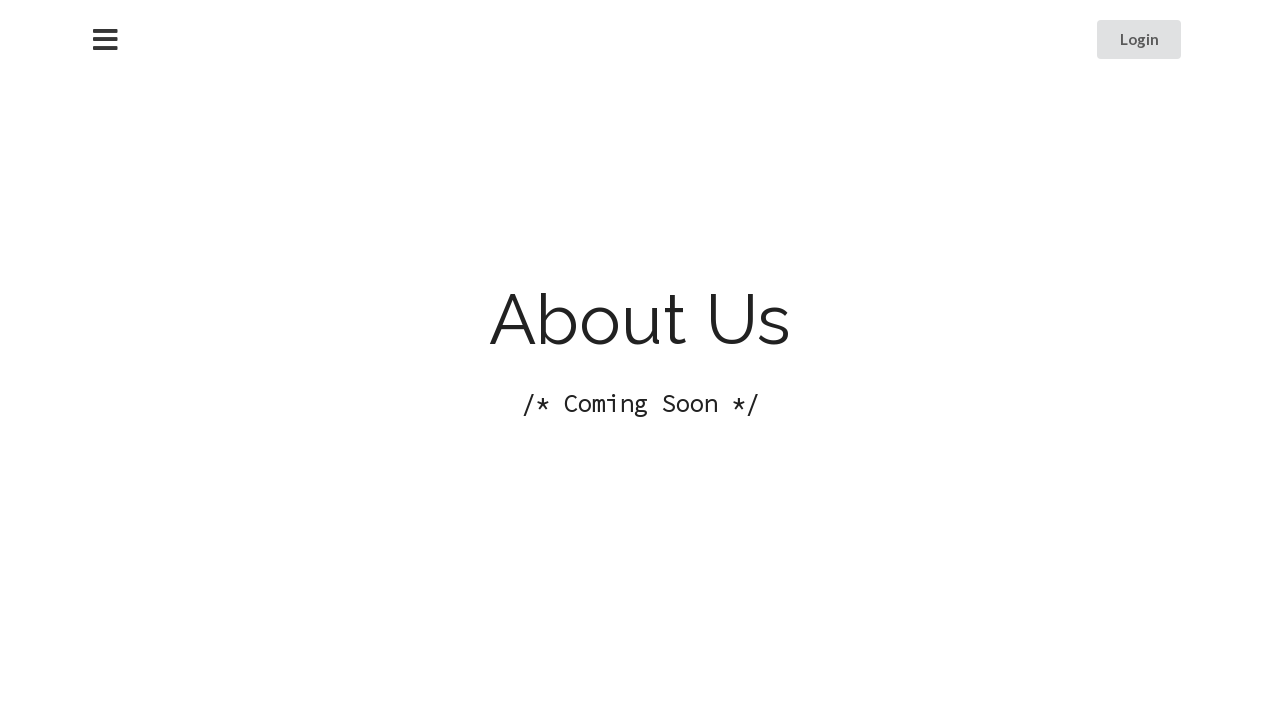